Tests editing a todo item and discarding changes by pressing Escape

Starting URL: https://todomvc.com/examples/typescript-angular/#/

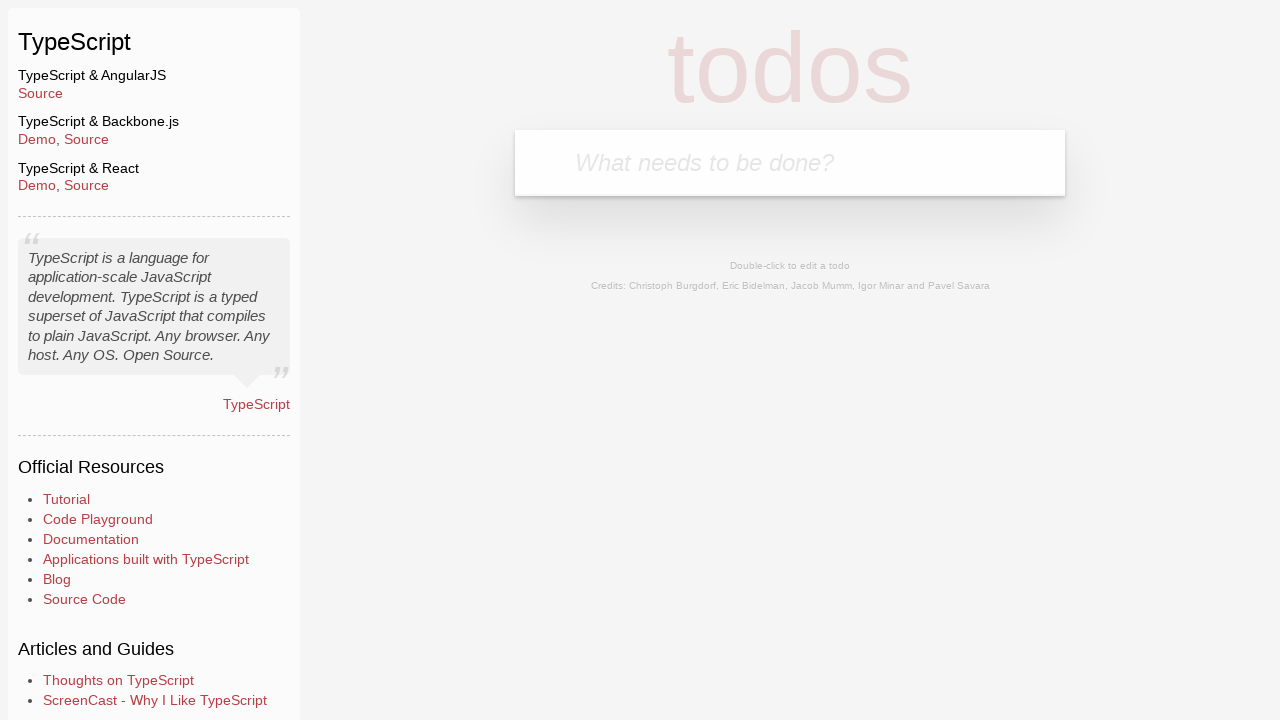

Filled new todo input field with 'Lorem' on input.new-todo
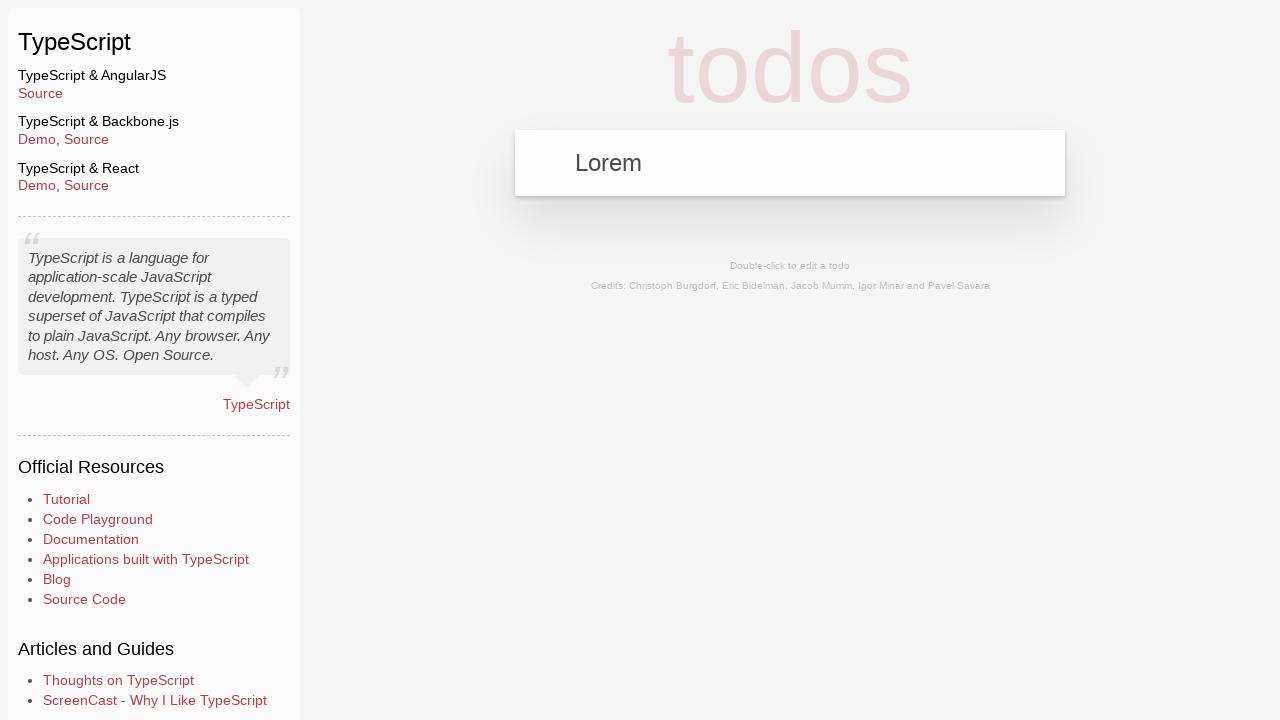

Pressed Enter to create the todo item on input.new-todo
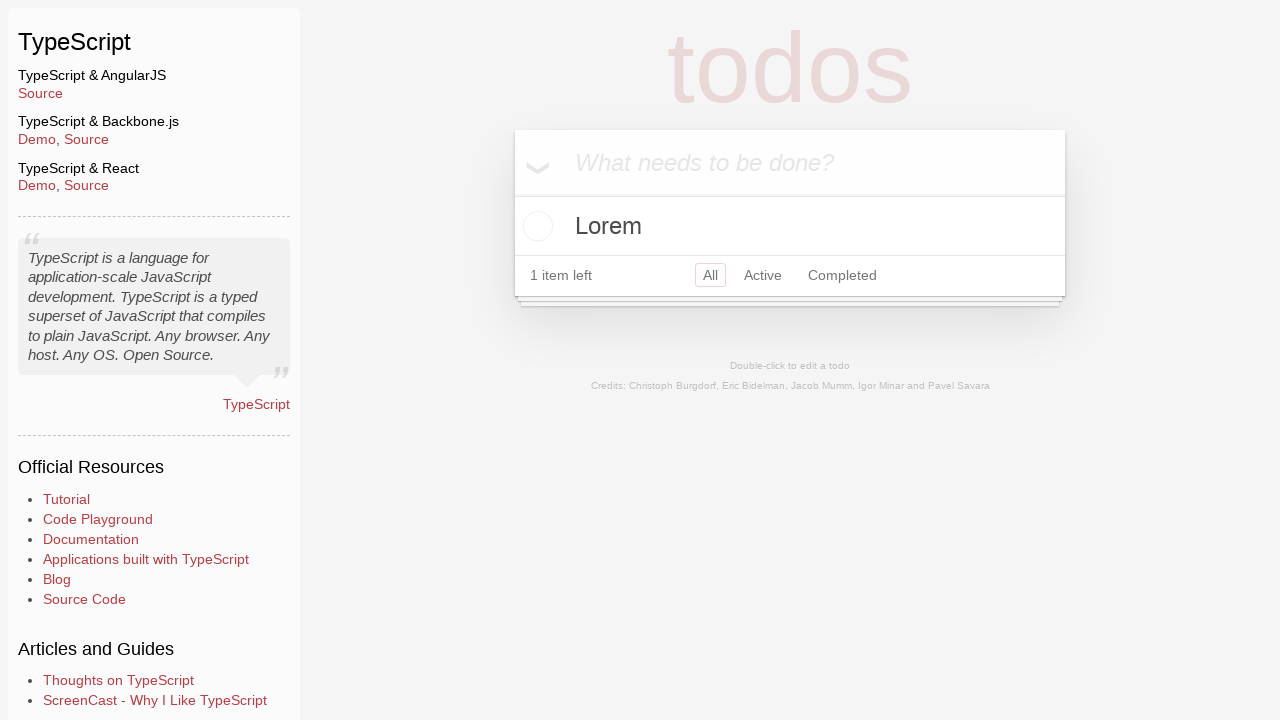

Double-clicked on 'Lorem' todo to enter edit mode at (790, 226) on label:has-text('Lorem')
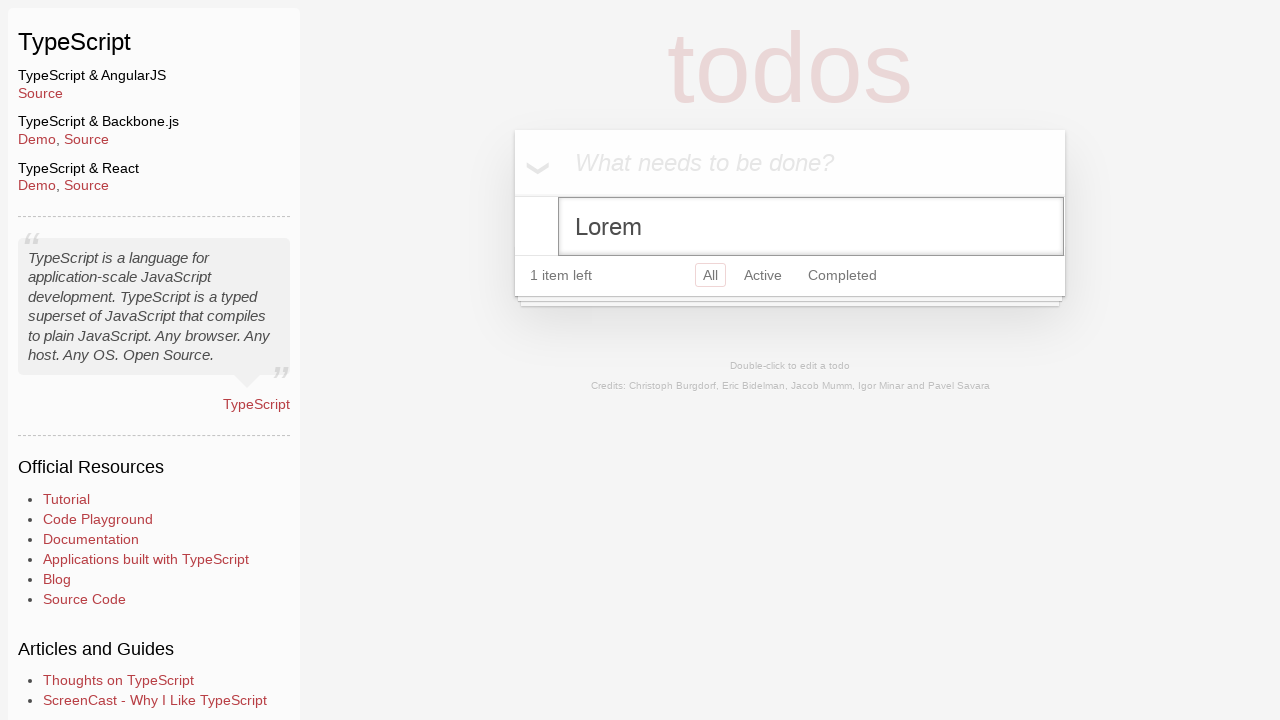

Filled edit input with 'Ipsum' on input.edit
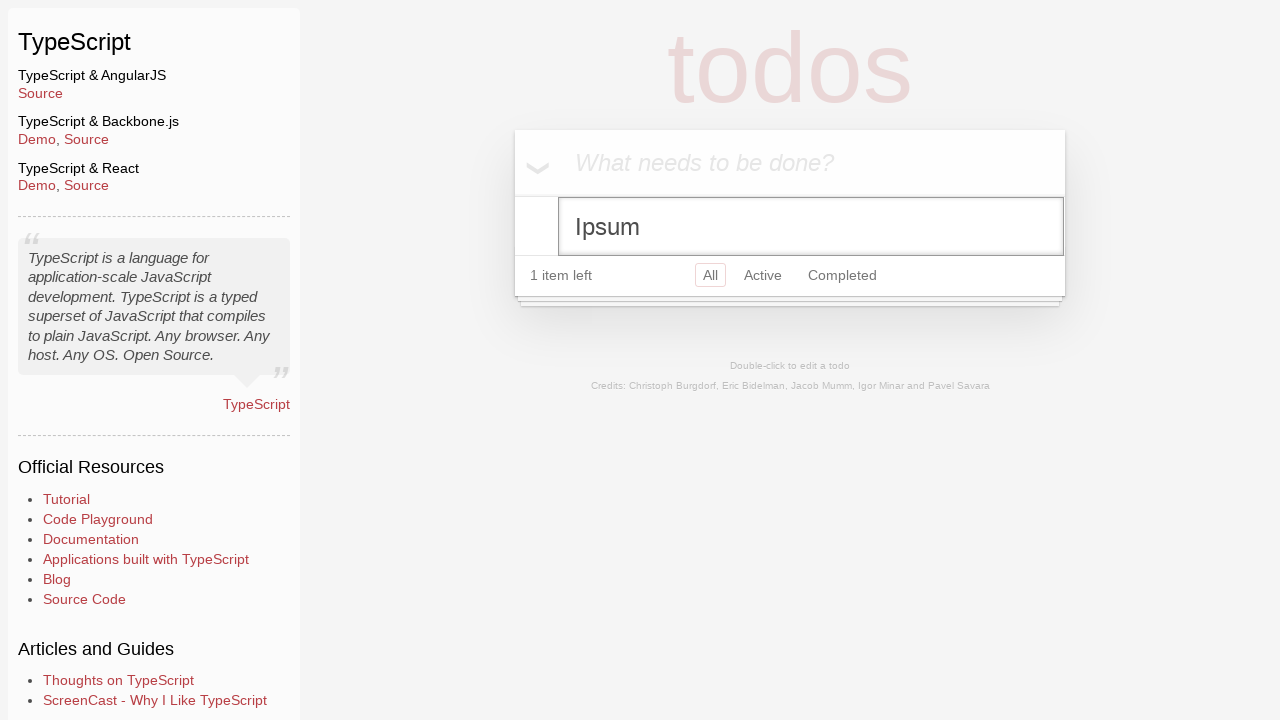

Pressed Escape to discard changes on input.edit
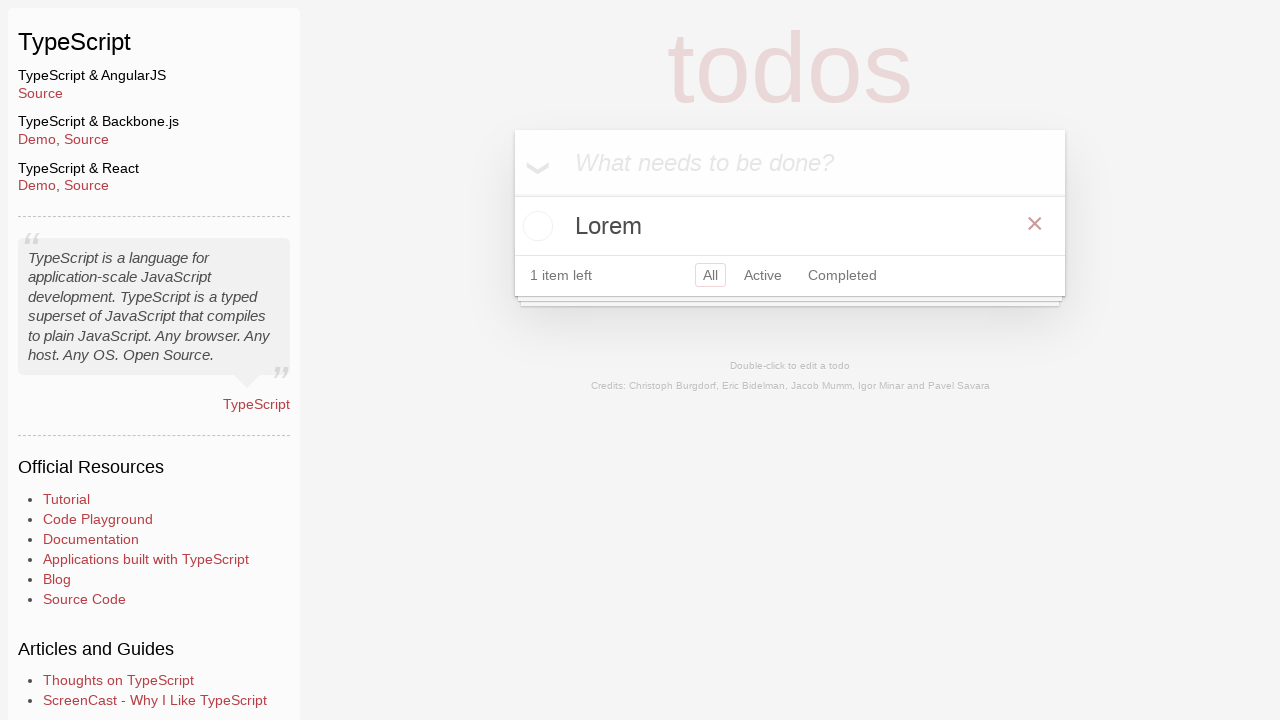

Verified original todo text 'Lorem' is still present after discarding changes
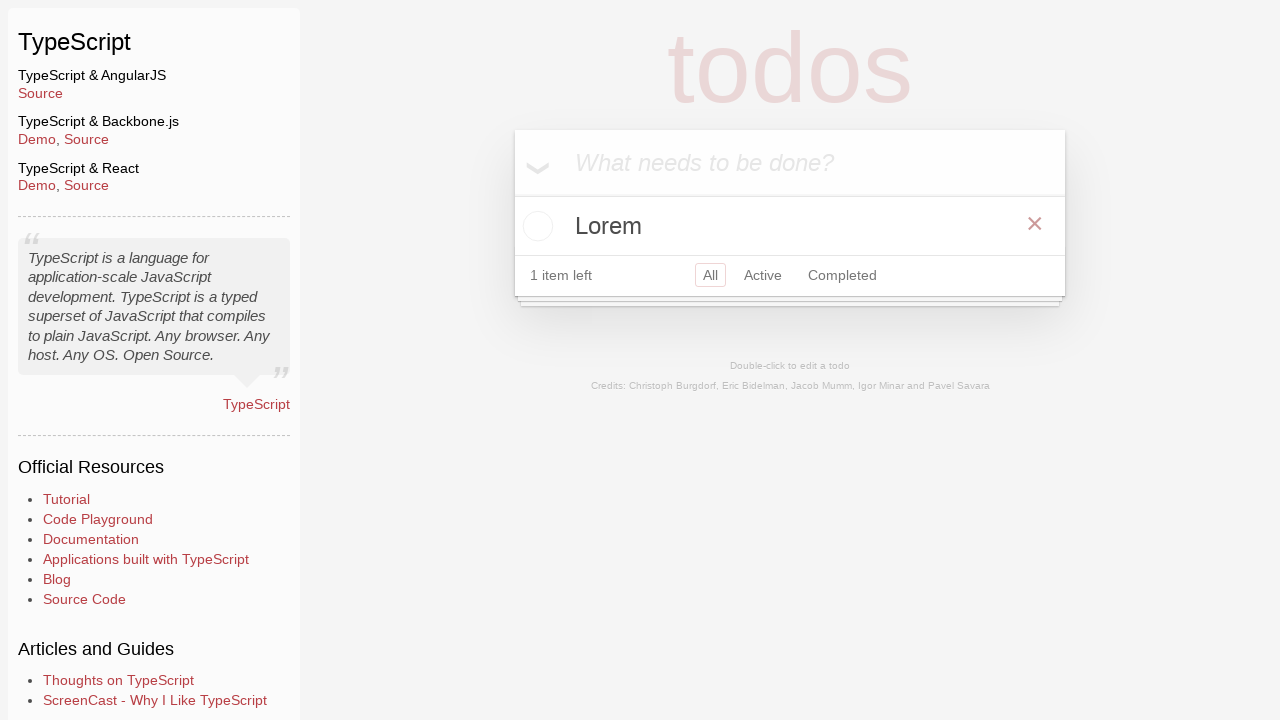

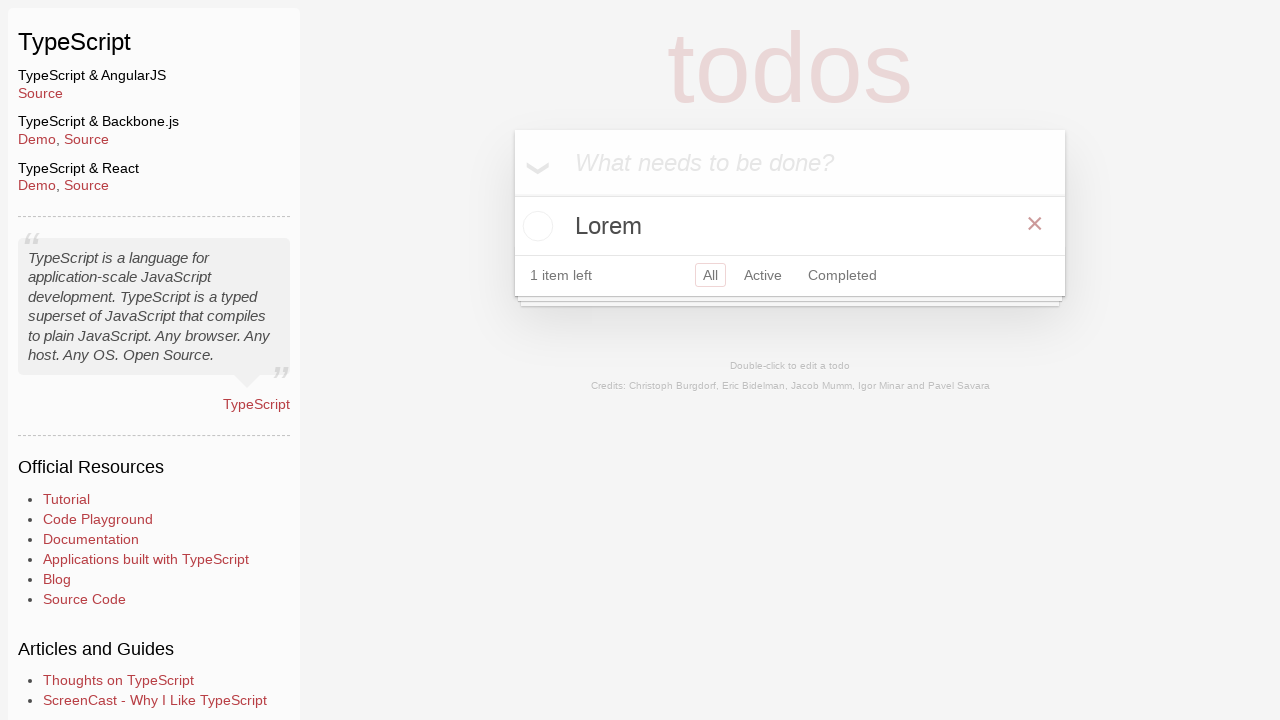